Tests the contact us form by filling in name, email, subject, message fields and uploading a file, then submitting the form and handling the confirmation alert

Starting URL: https://www.automationexercise.com/

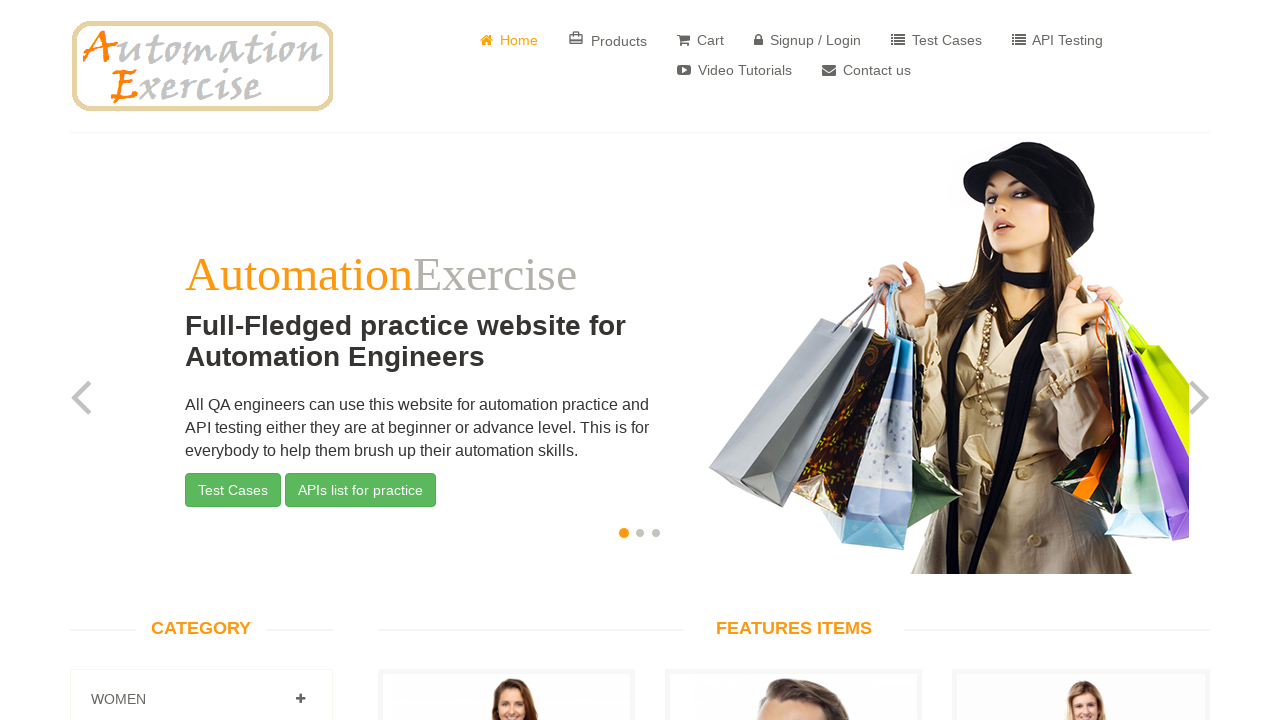

Clicked on Contact Us link at (866, 70) on xpath=//a[normalize-space()='Contact us']
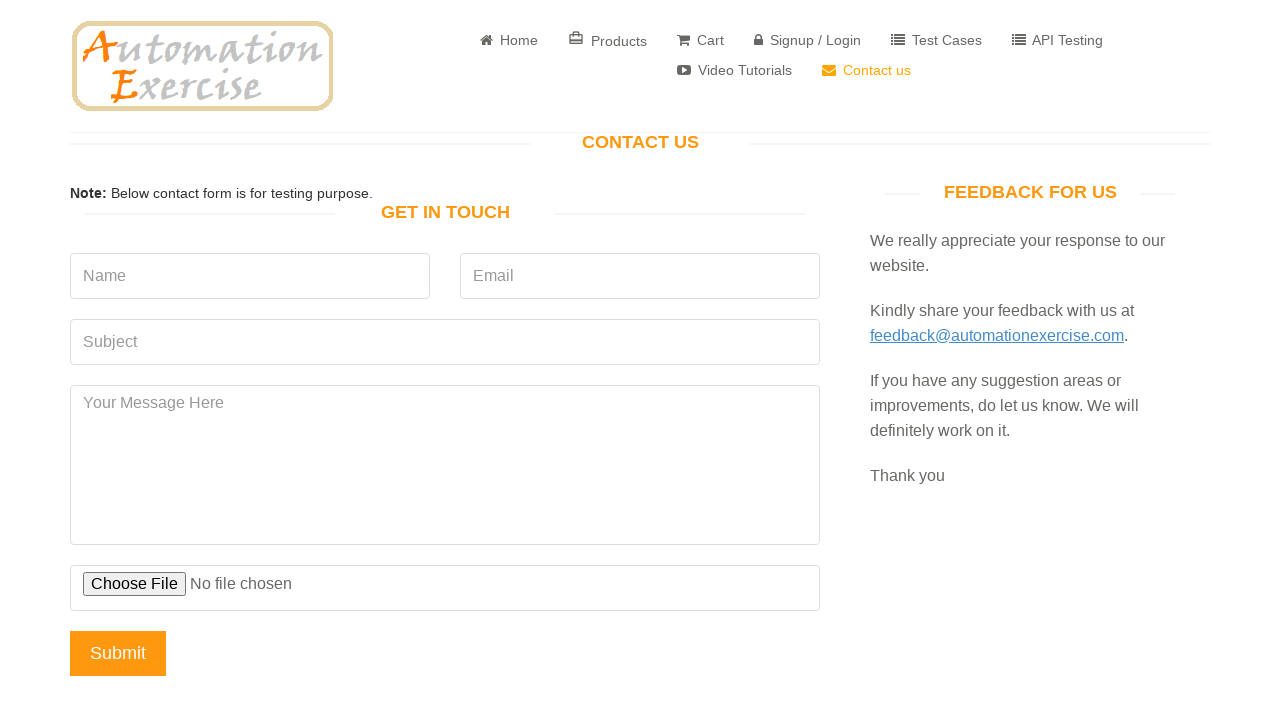

Filled name field with 'John Smith' on //input[@placeholder='Name']
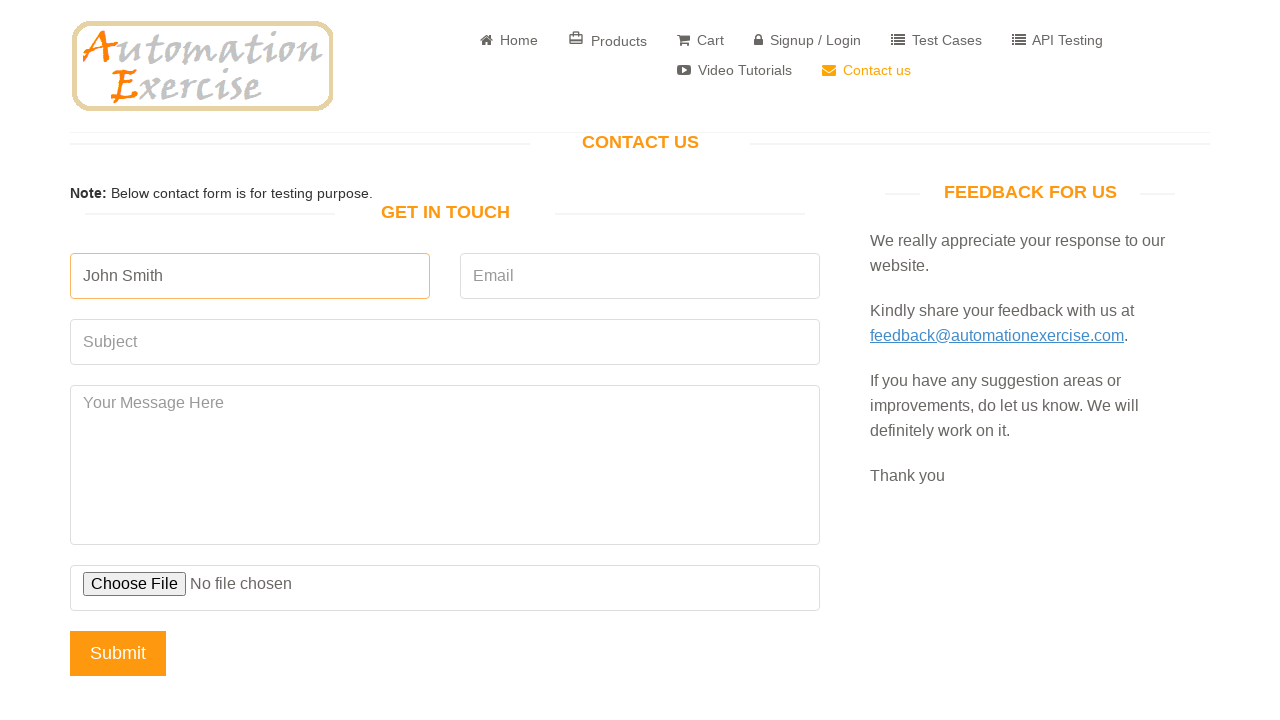

Filled email field with 'john.smith@example.com' on //input[@placeholder='Email']
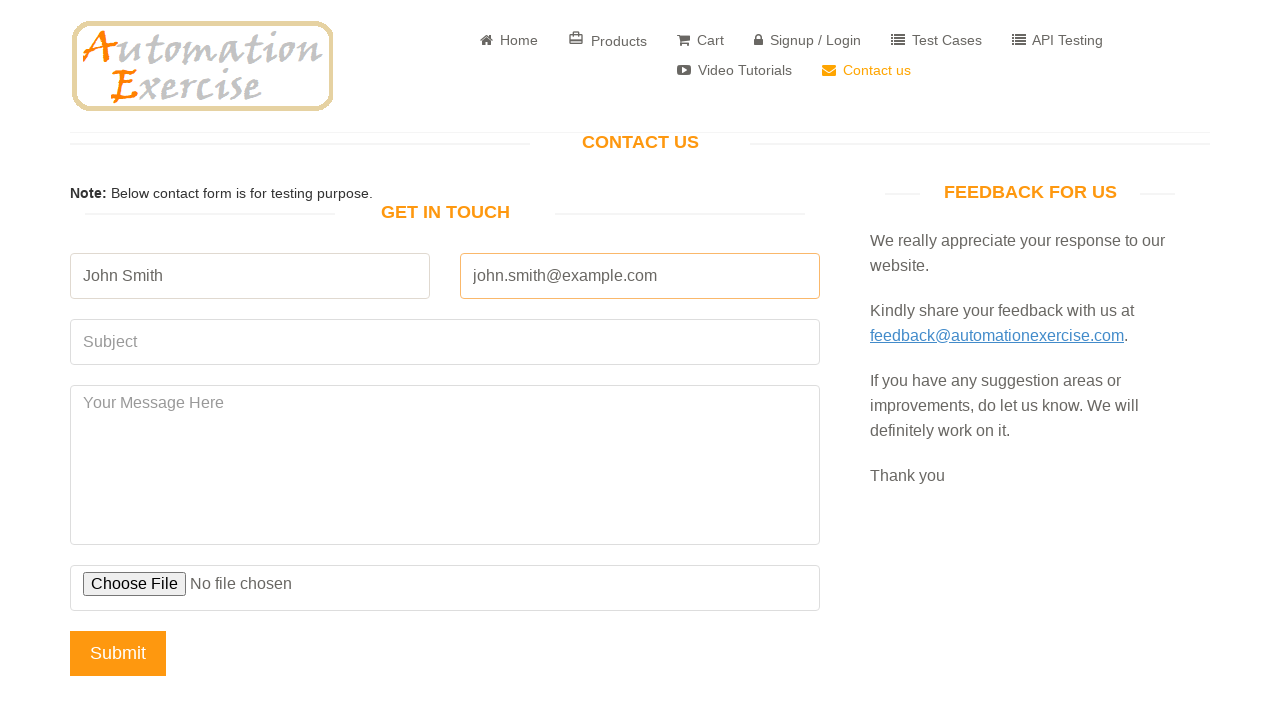

Filled subject field with 'Product Inquiry' on //input[@placeholder='Subject']
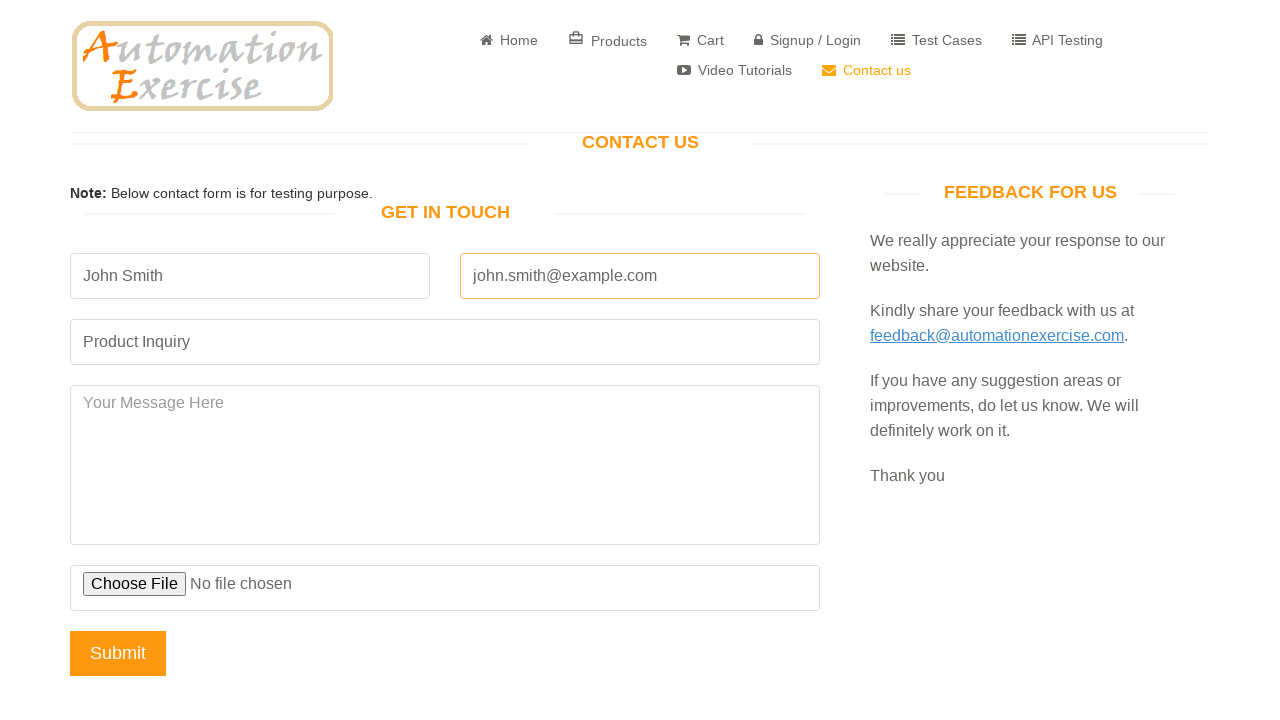

Filled message field with product inquiry text on //textarea[@id='message']
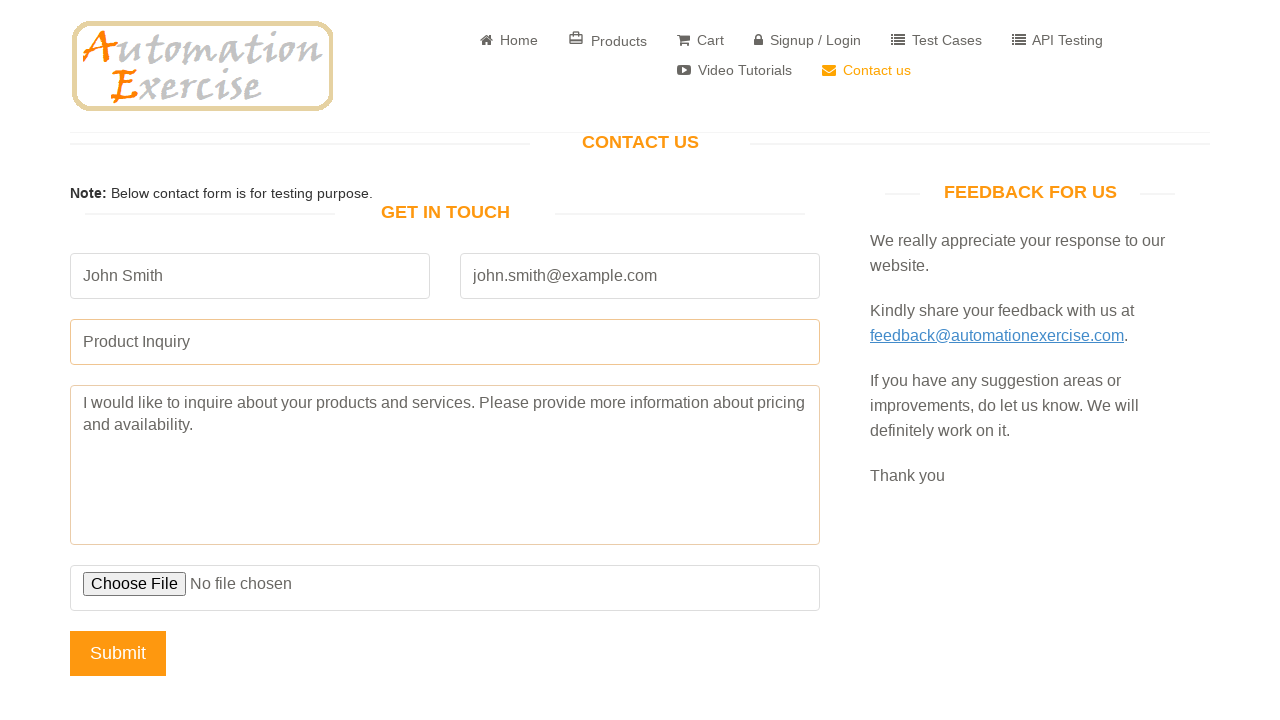

Set input files for upload (empty list)
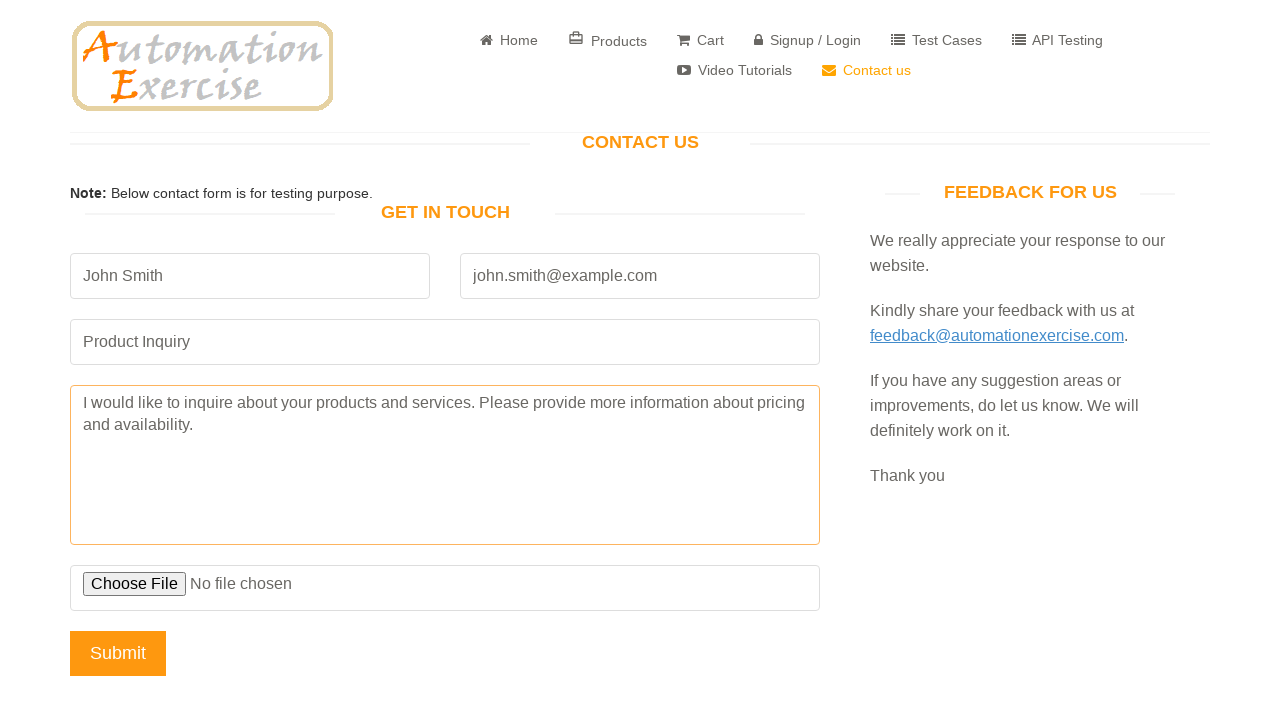

Clicked submit button to send contact form at (118, 653) on xpath=//input[@name='submit']
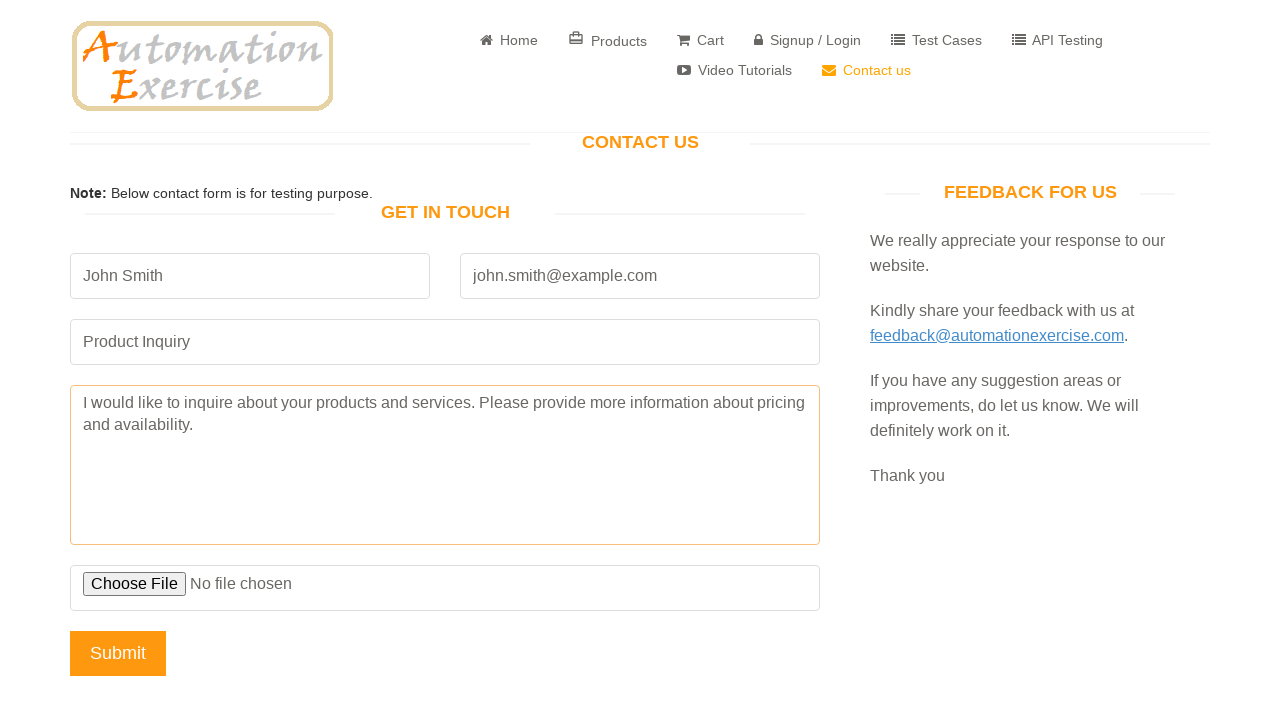

Set up handler to dismiss confirmation alert
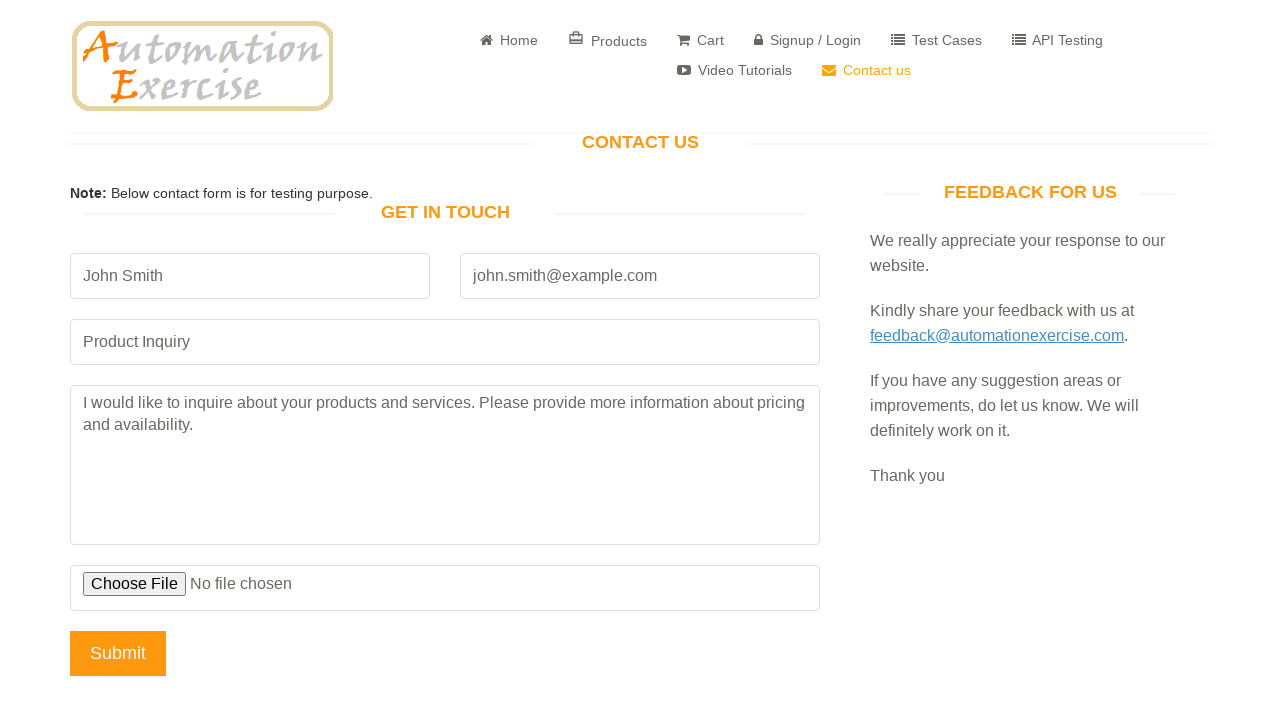

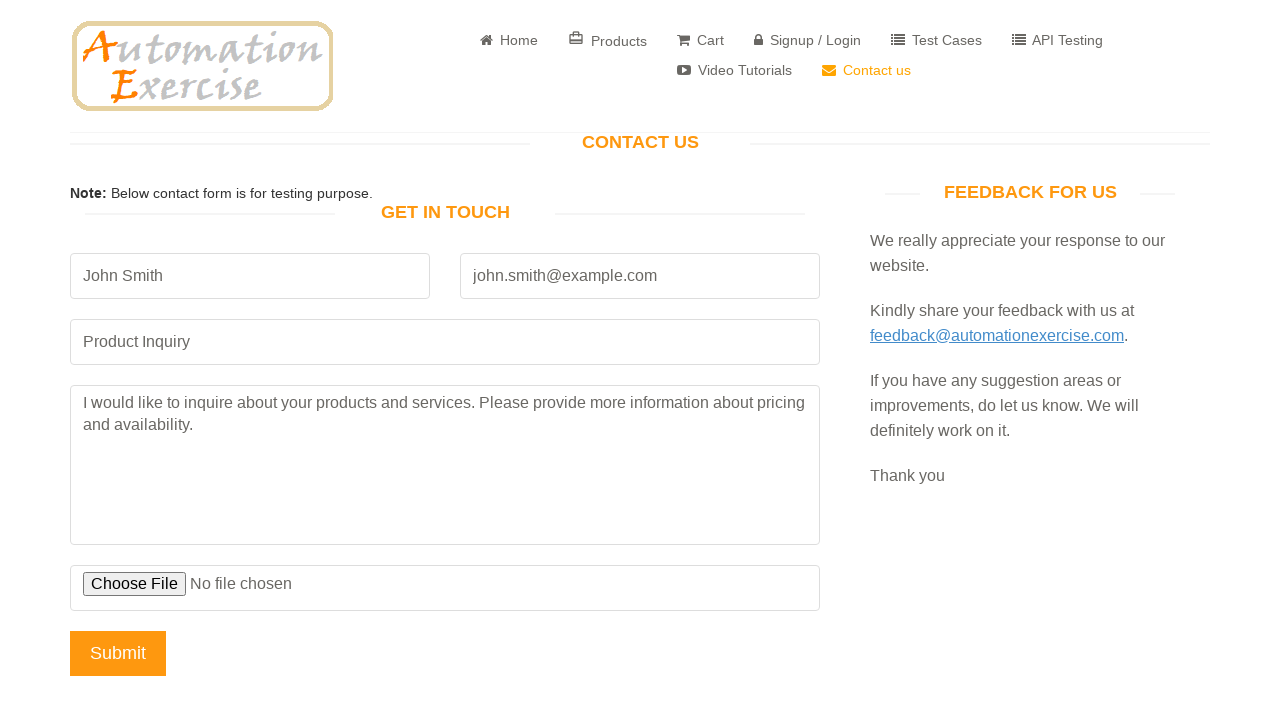